Tests e-commerce cart functionality by searching for and adding iPhone and Samsung products to cart, then verifying the total price calculation is correct

Starting URL: https://naveenautomationlabs.com/opencart/

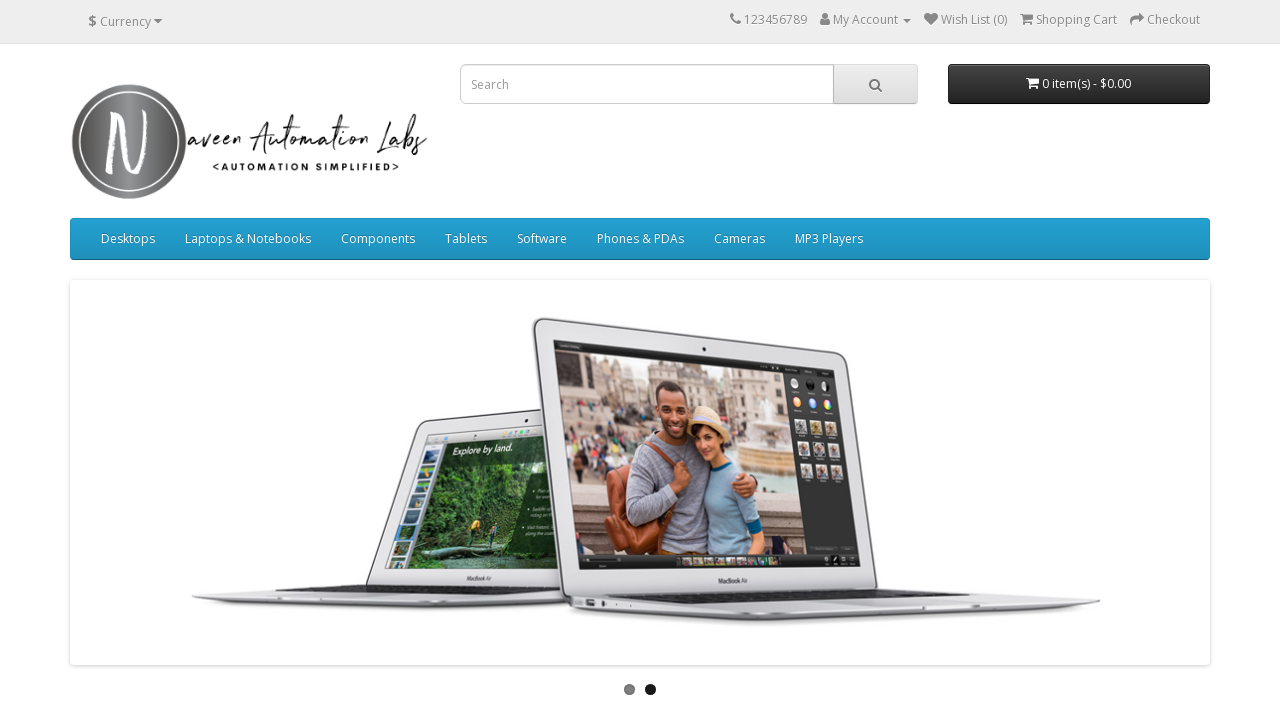

Filled search field with 'Iphone' on input[name='search']
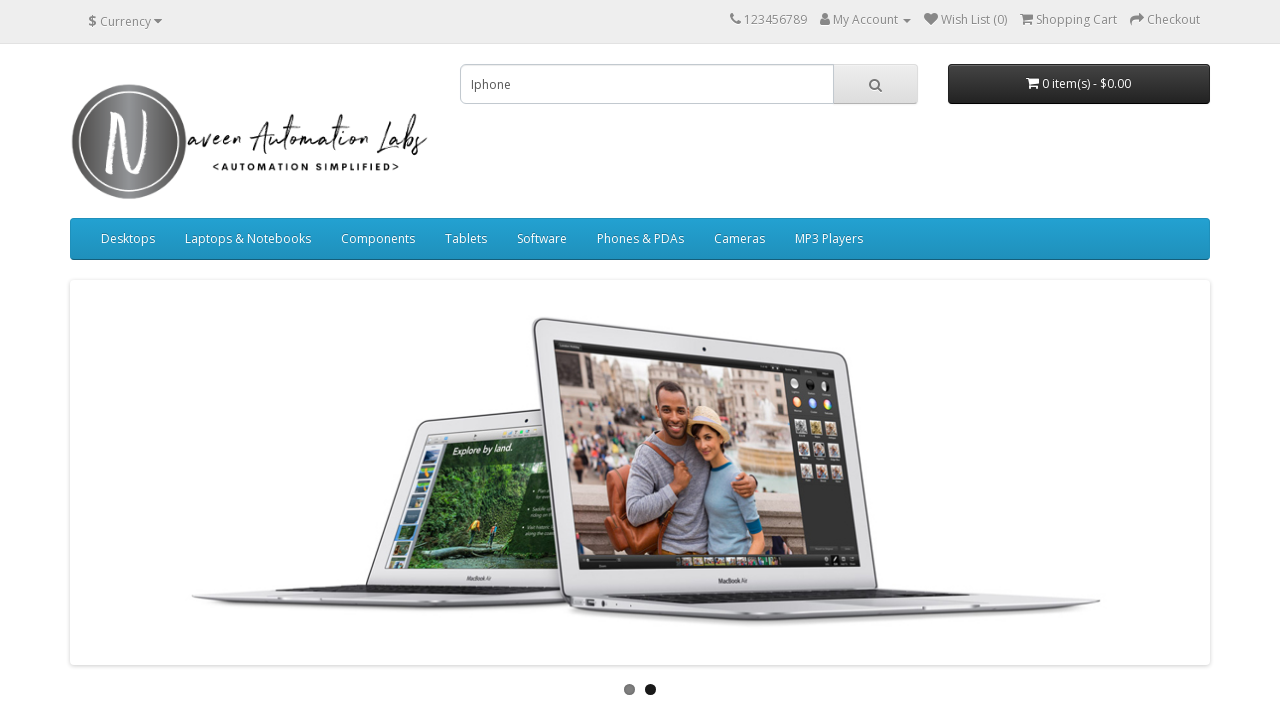

Clicked search button to search for iPhone at (875, 85) on i.fa.fa-search
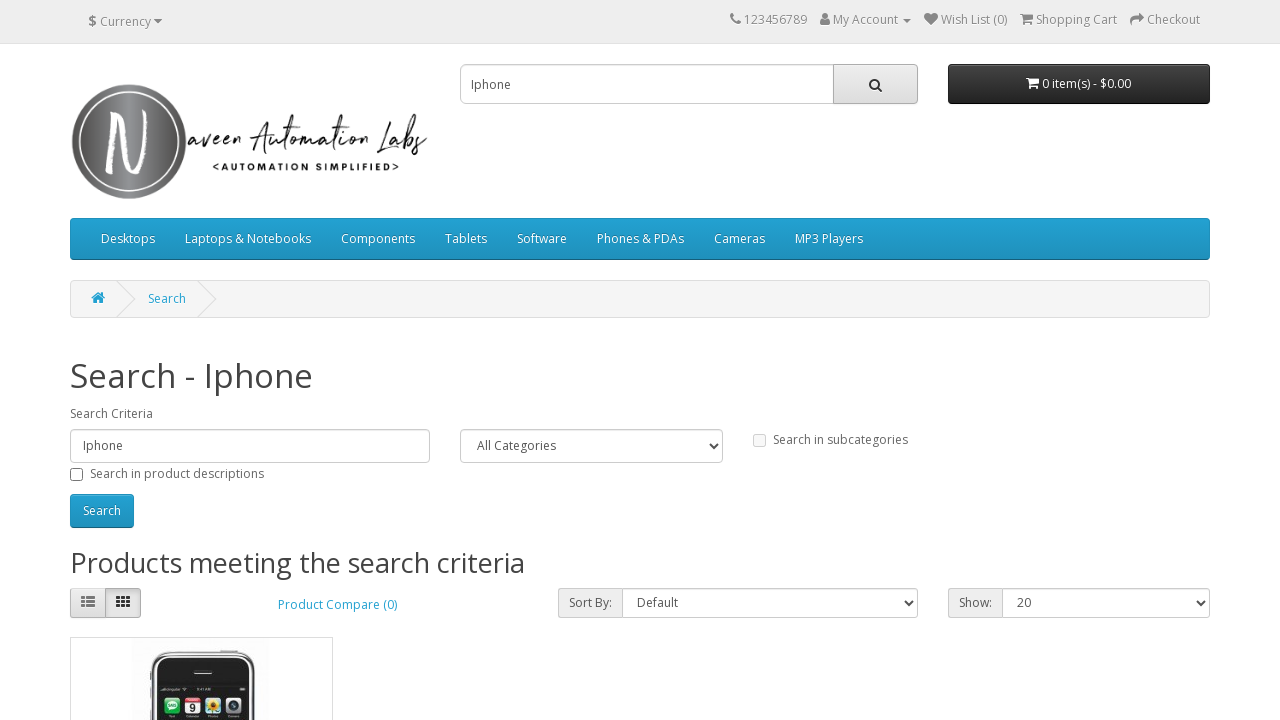

Search results loaded with price elements visible
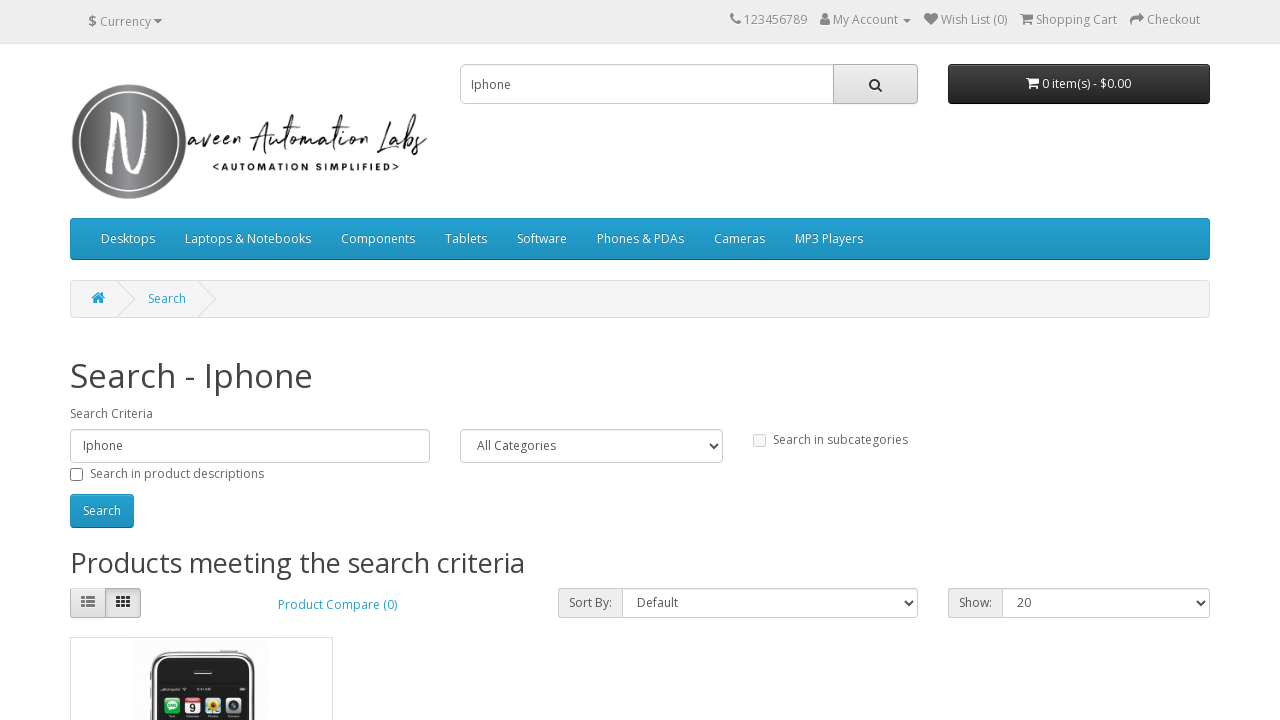

Located first iPhone price element
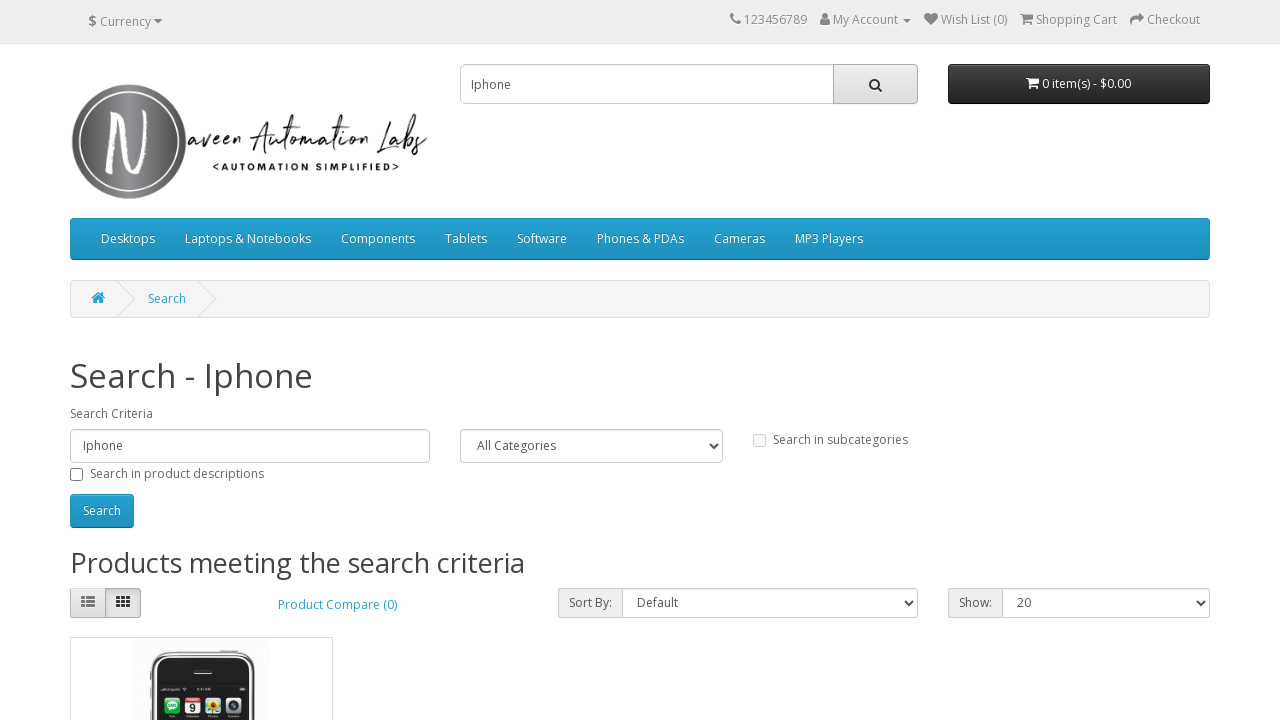

Retrieved iPhone price text content
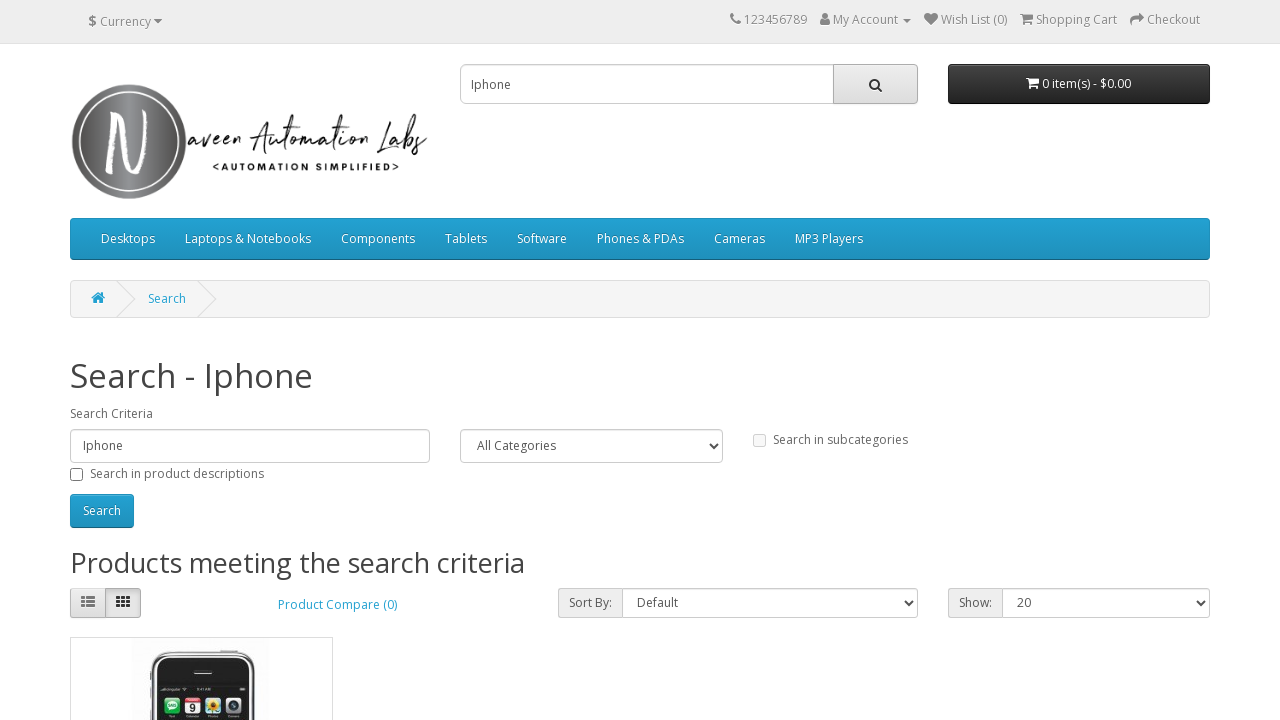

Parsed iPhone price: $123.2
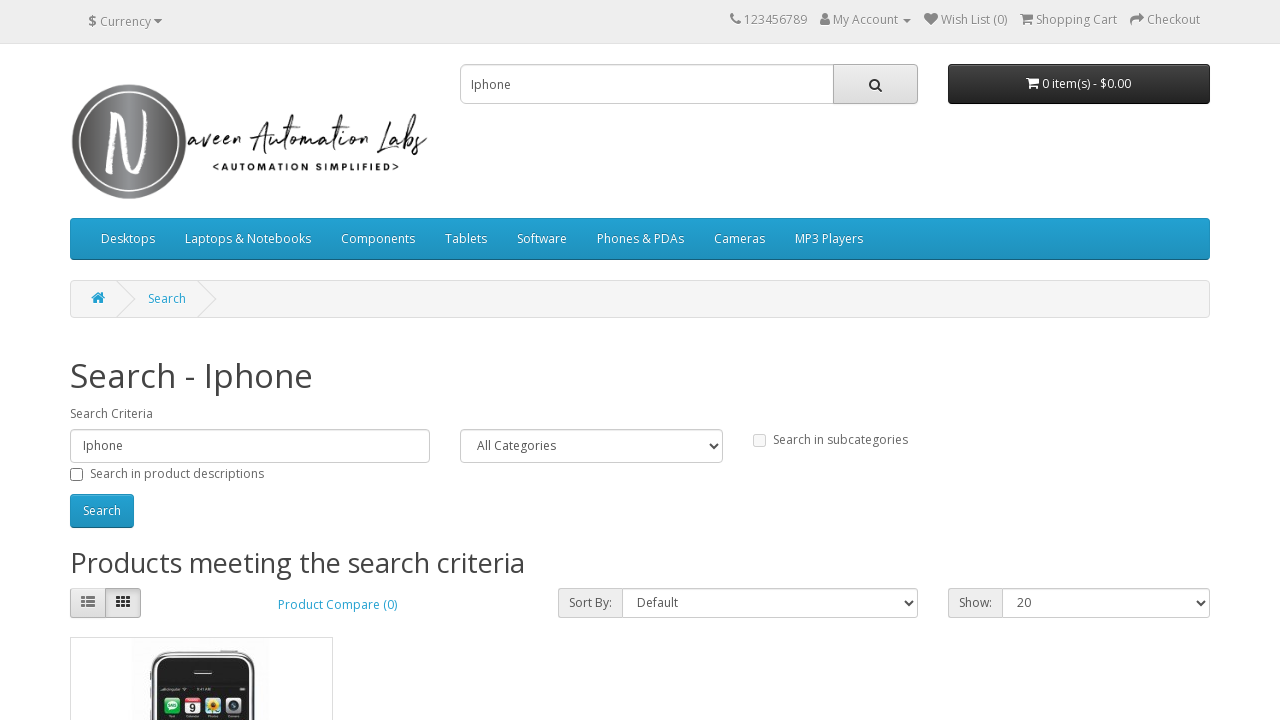

Clicked add to cart button for iPhone at (107, 382) on (//i[@class='fa fa-shopping-cart'])[3]
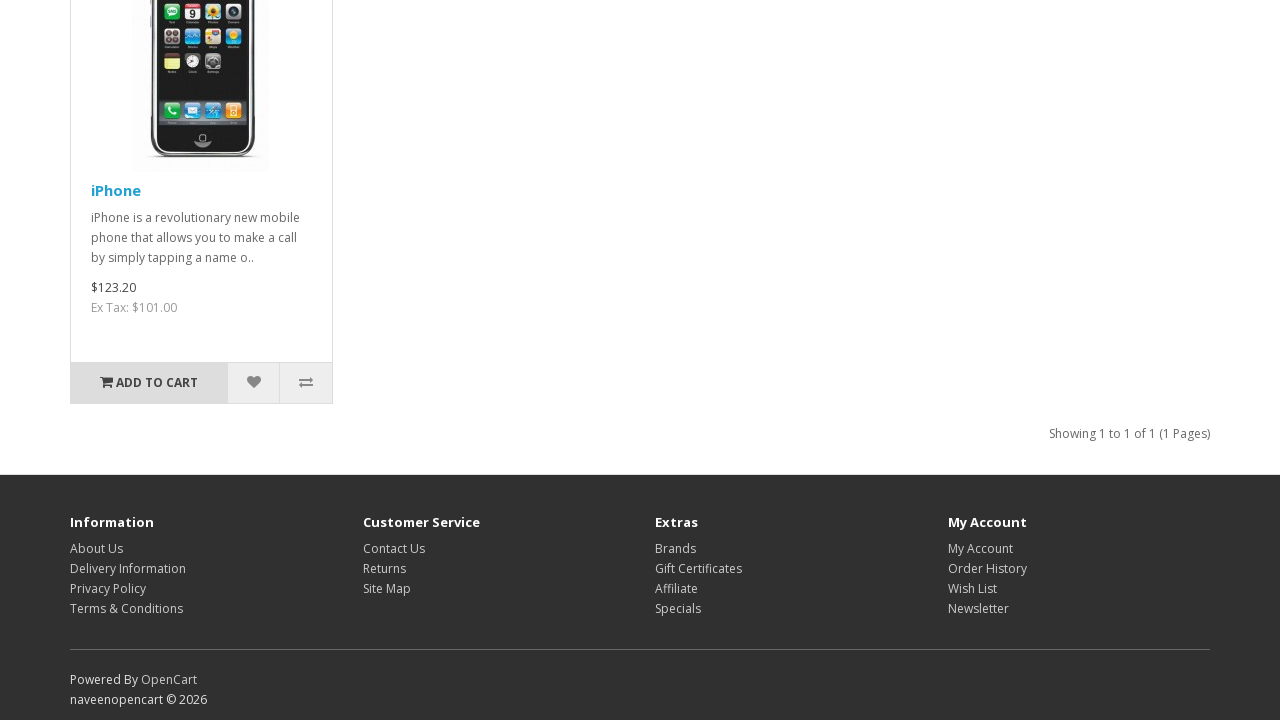

Cleared search field on input[name='search']
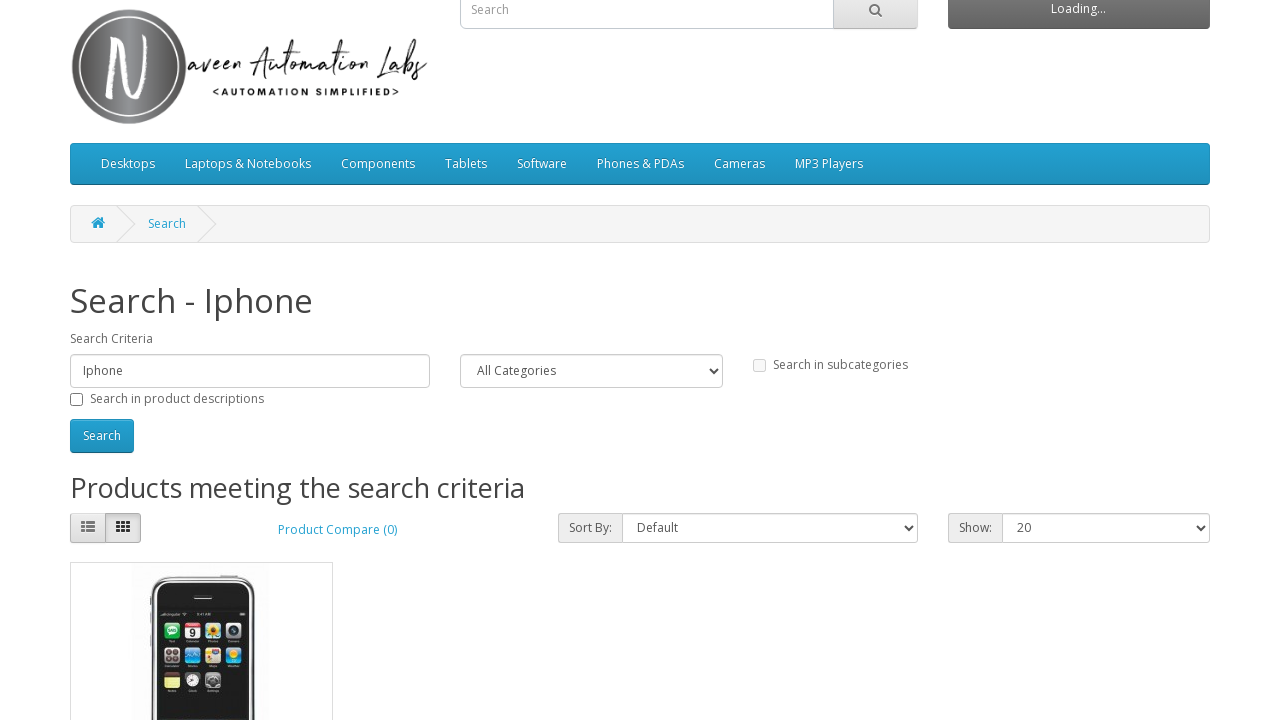

Filled search field with 'Samsung' on input[name='search']
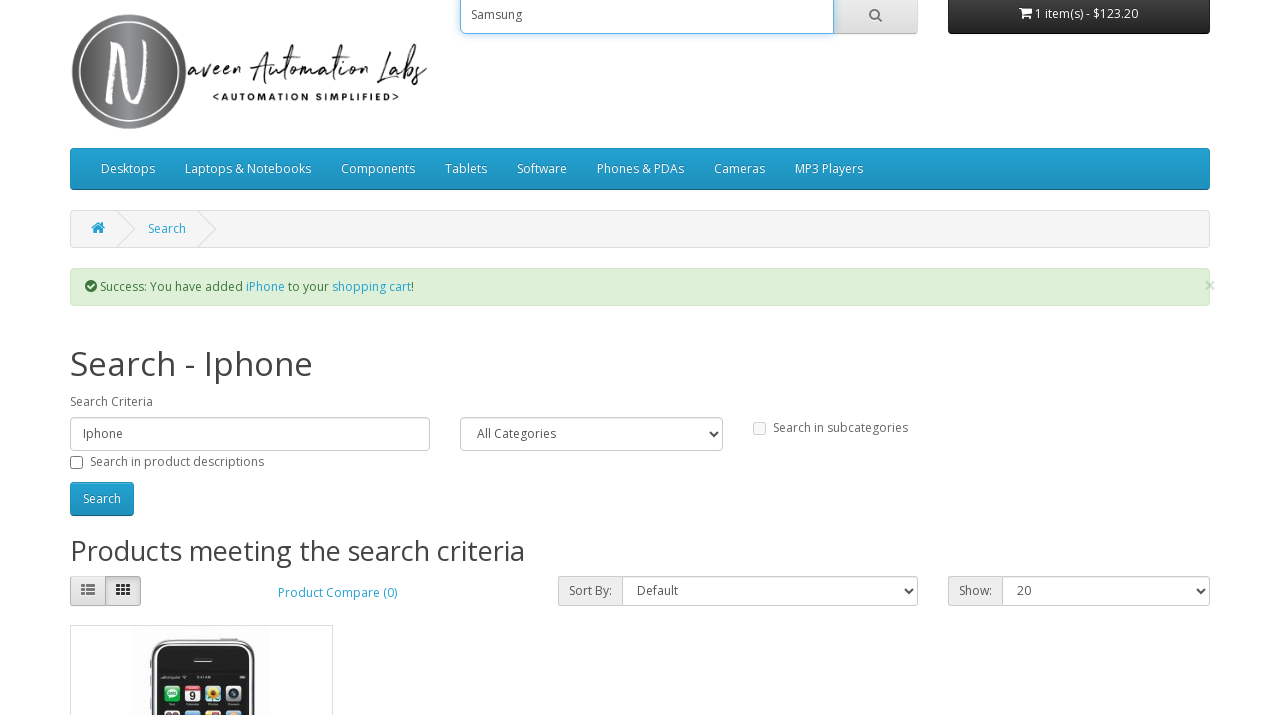

Clicked search button to search for Samsung at (875, 85) on i.fa.fa-search
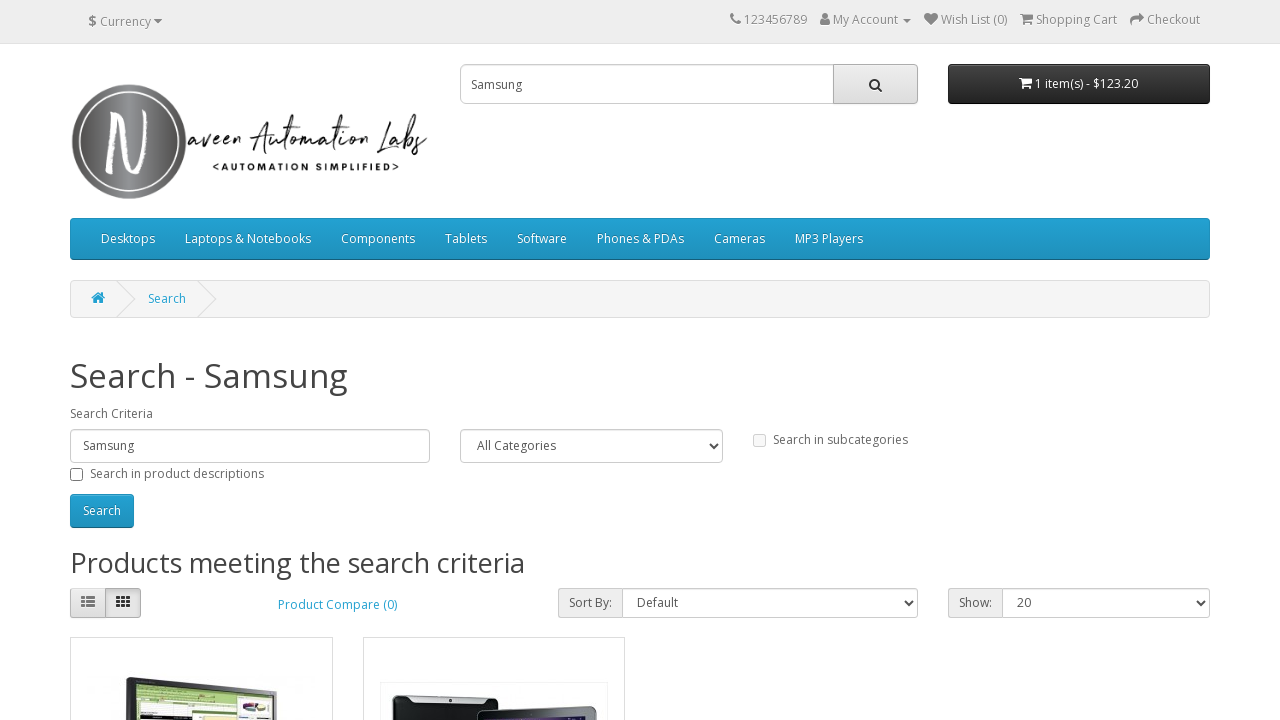

Samsung search results loaded with price elements visible
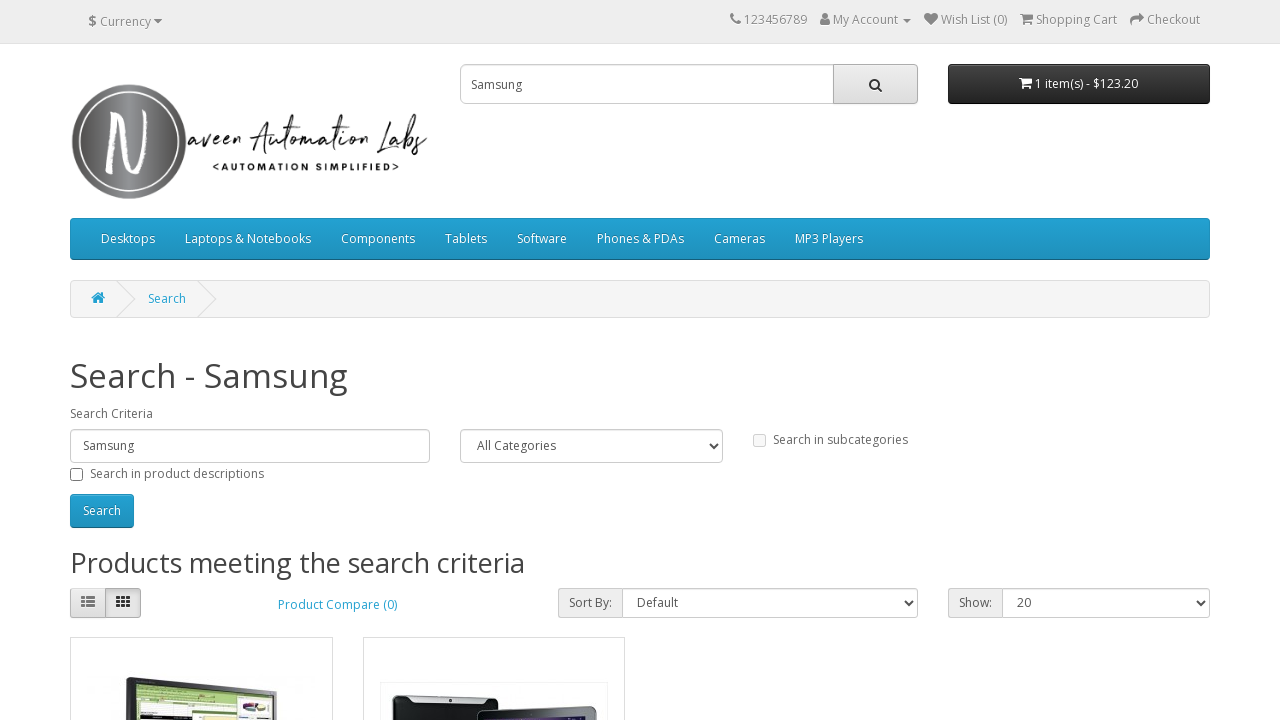

Located second Samsung price element
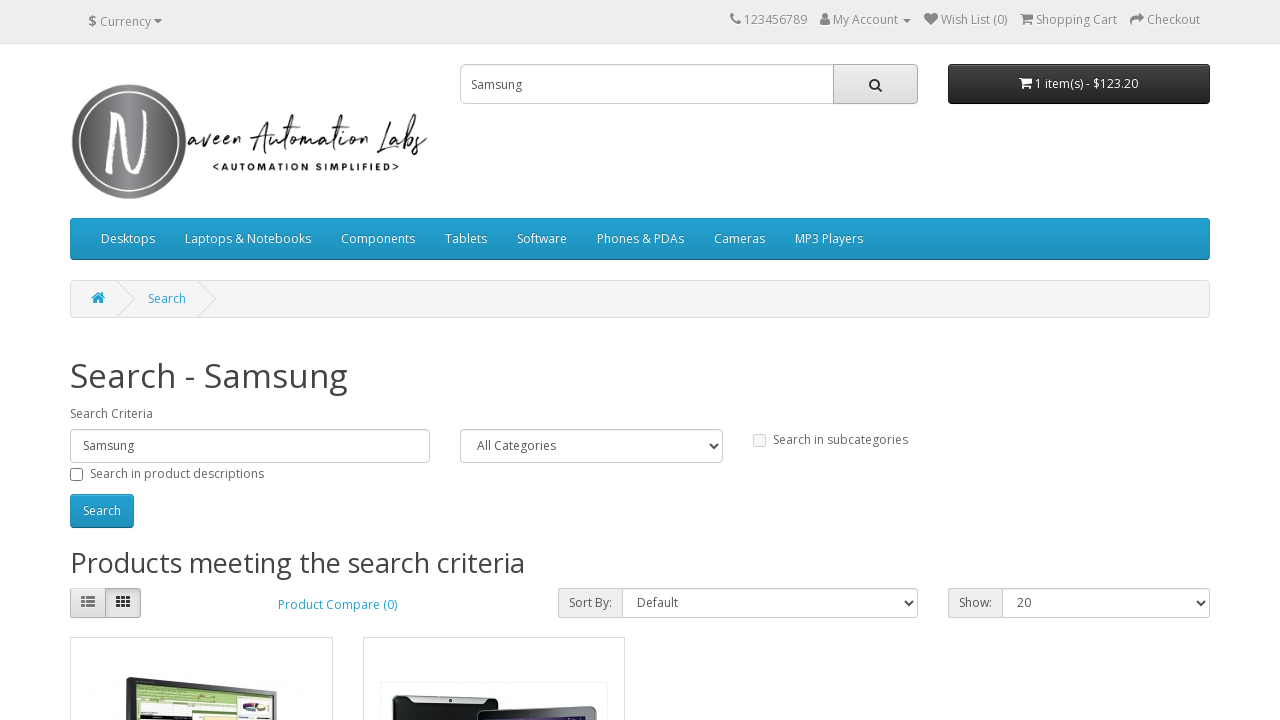

Retrieved Samsung price text content
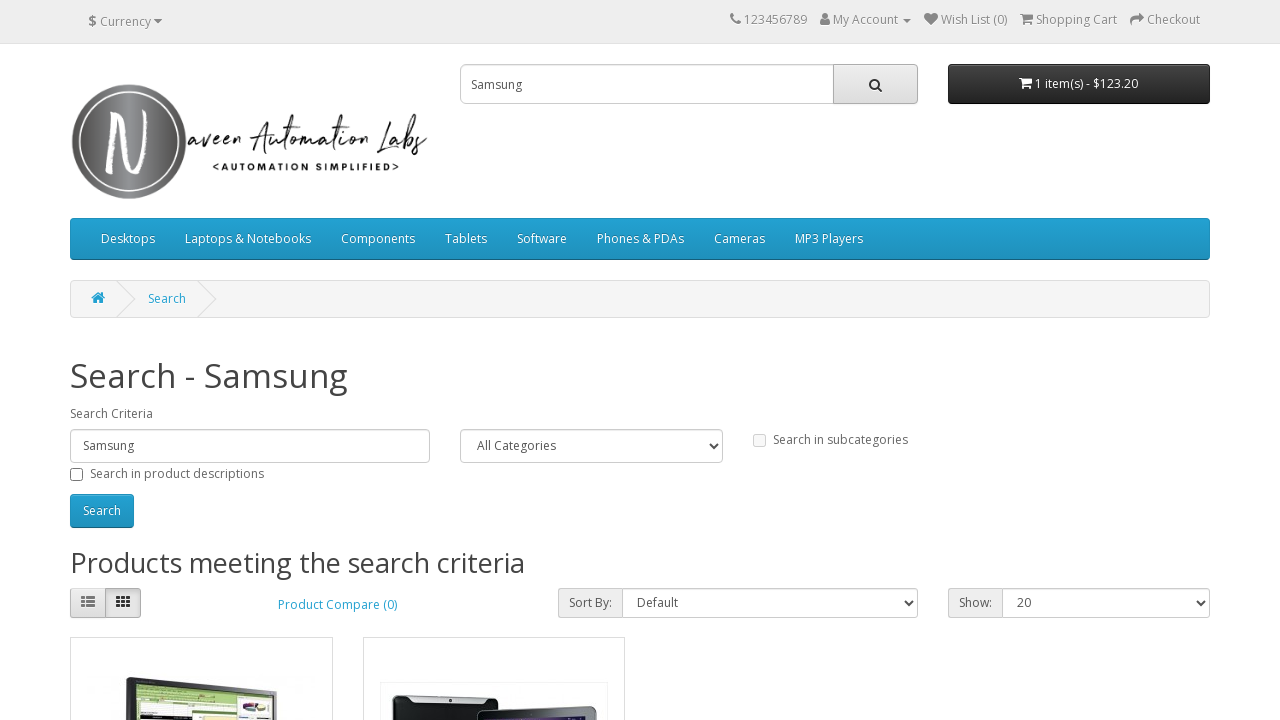

Parsed Samsung price: $241.99
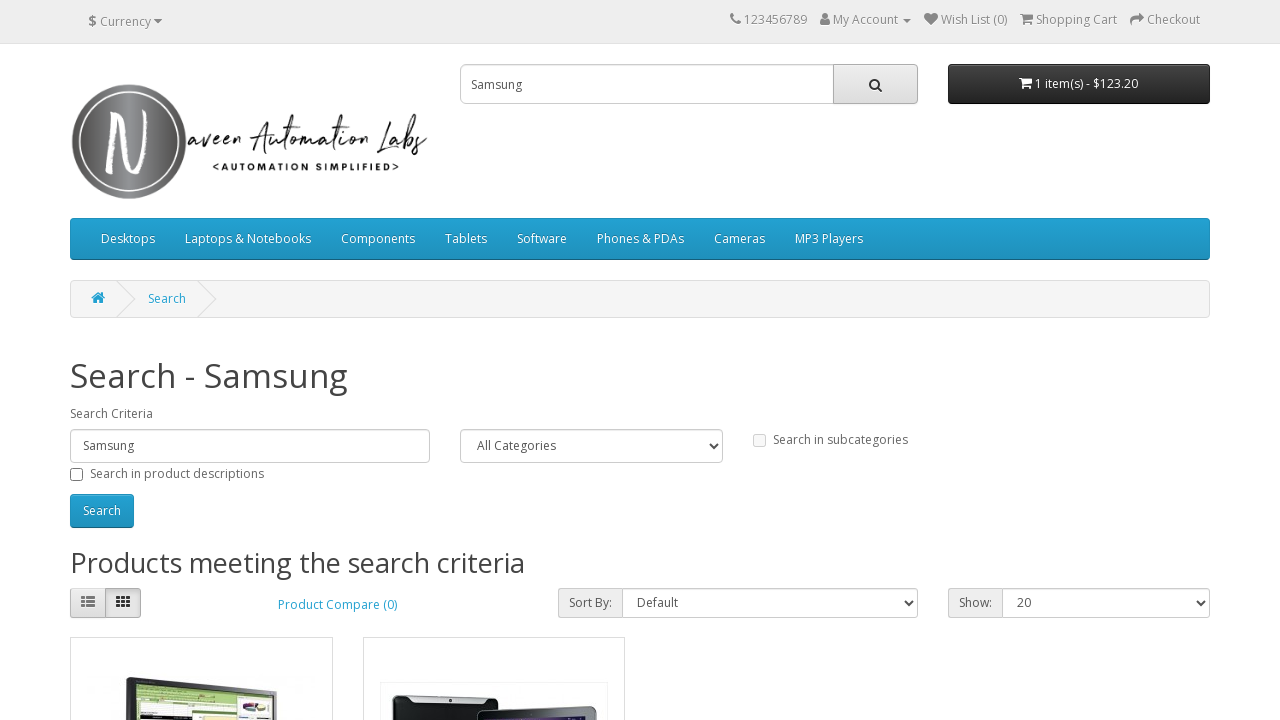

Clicked add to cart button for Samsung at (399, 382) on (//i[@class='fa fa-shopping-cart'])[5]
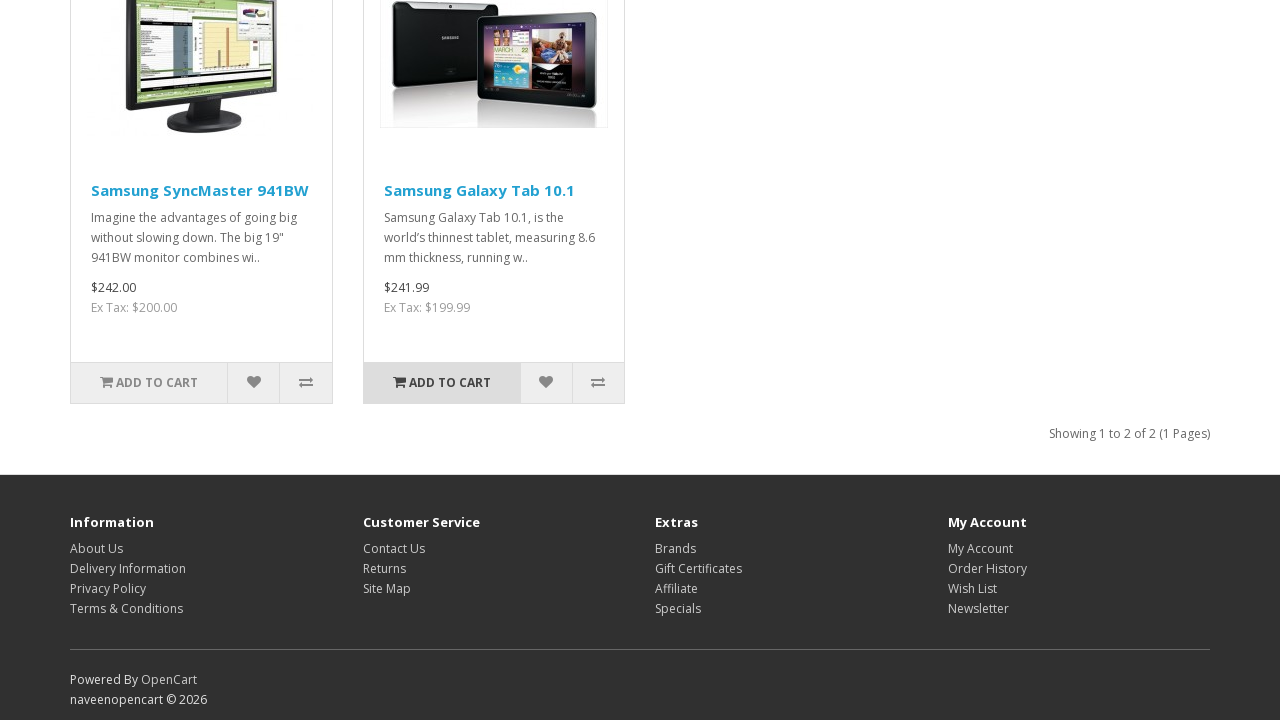

Calculated expected total: $365.19
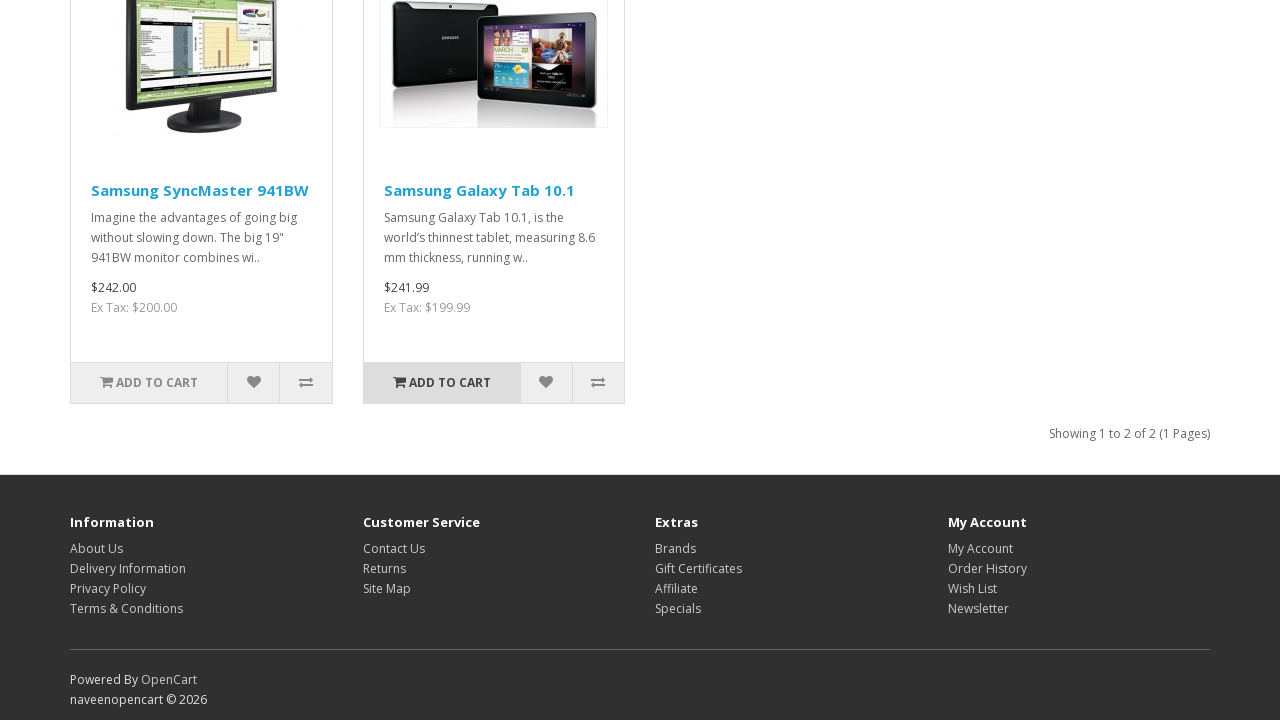

Clicked cart total button to open cart dropdown at (1026, 83) on span#cart-total
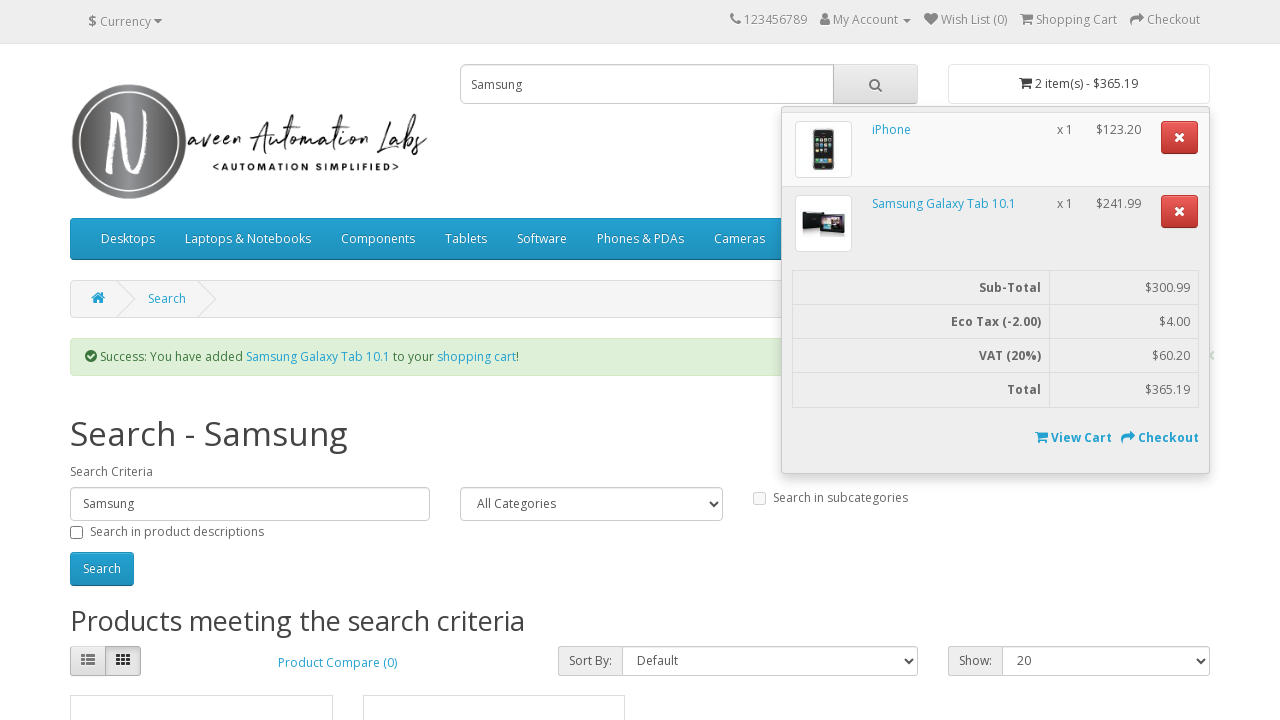

Located cart total element
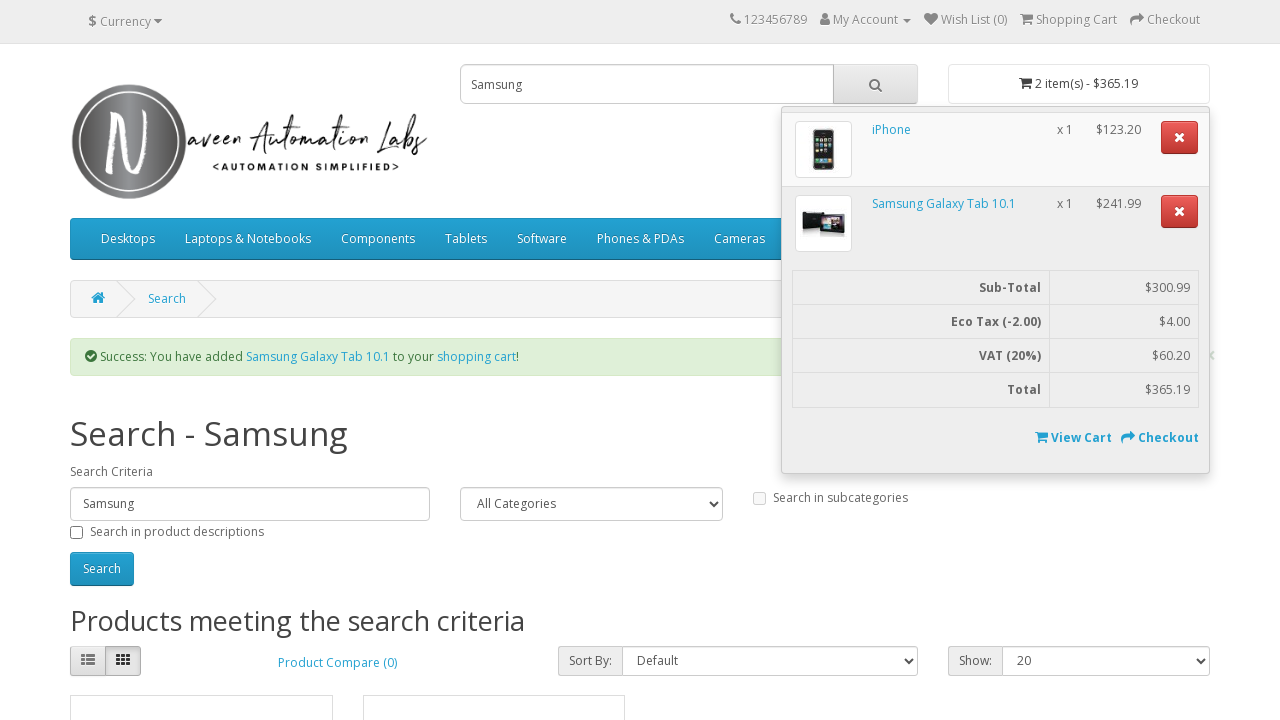

Retrieved actual cart total: $365.19
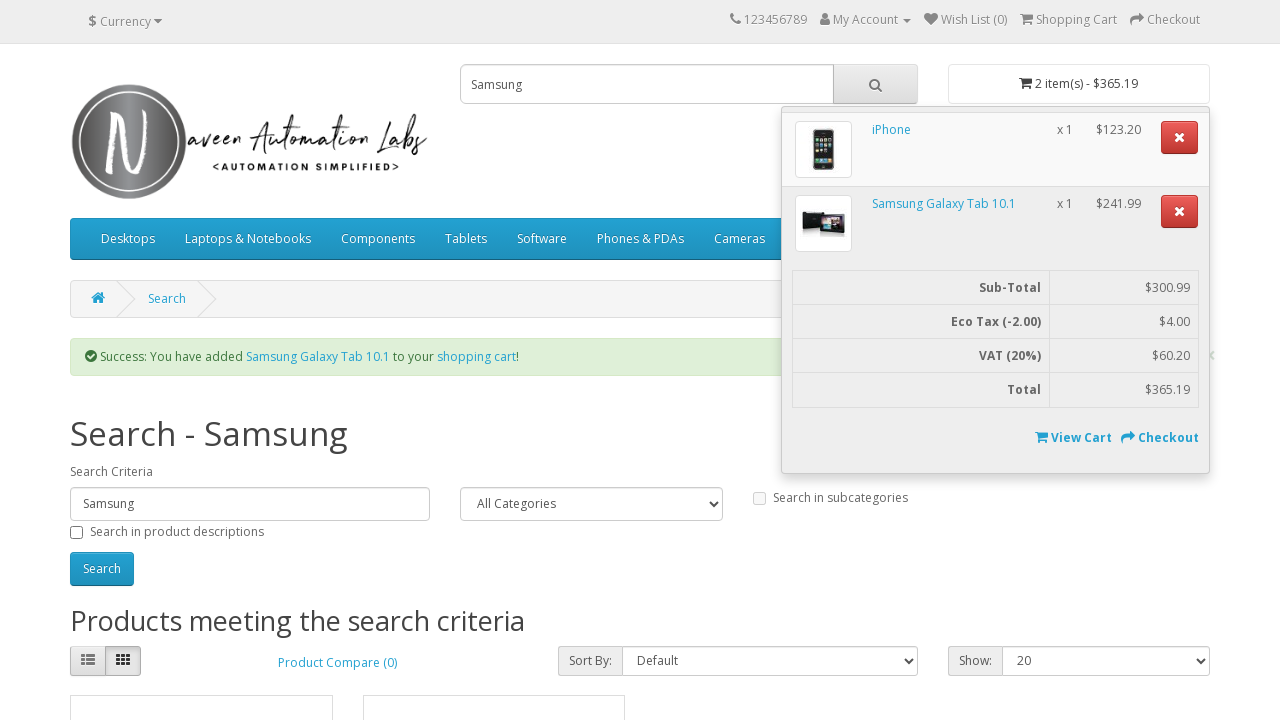

PASS: Cart total $365.19 matches expected total $365.19
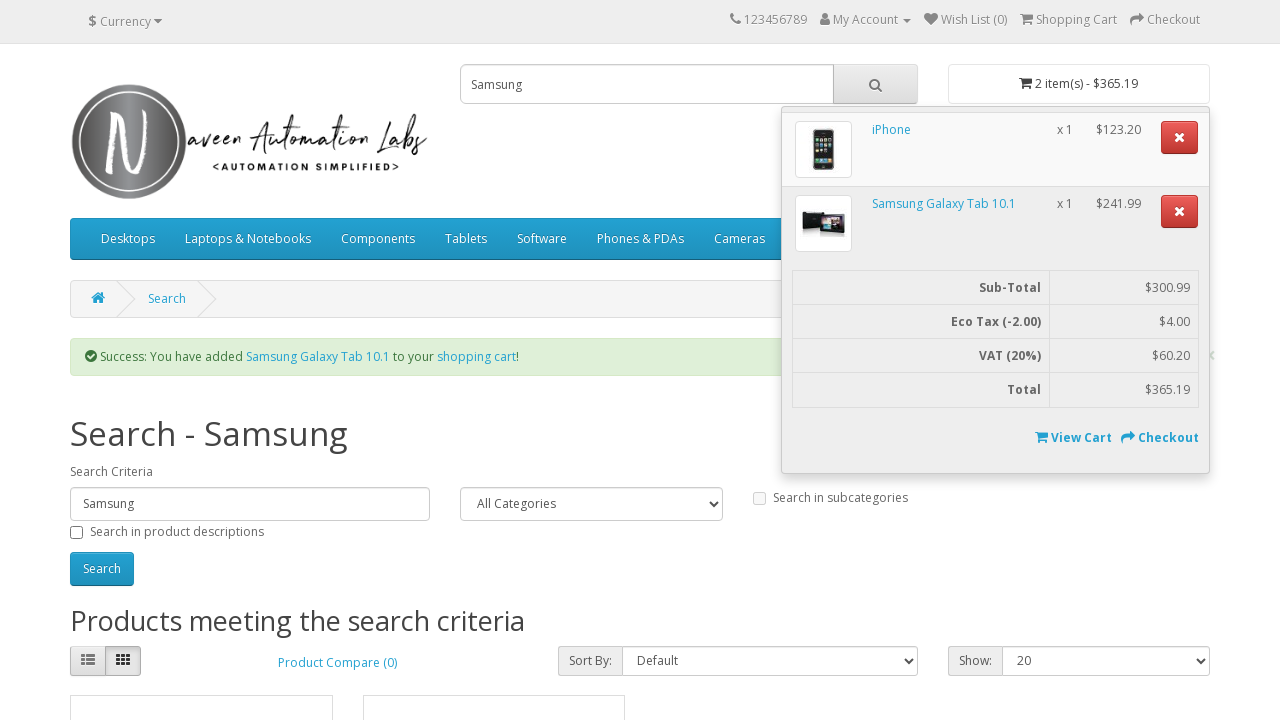

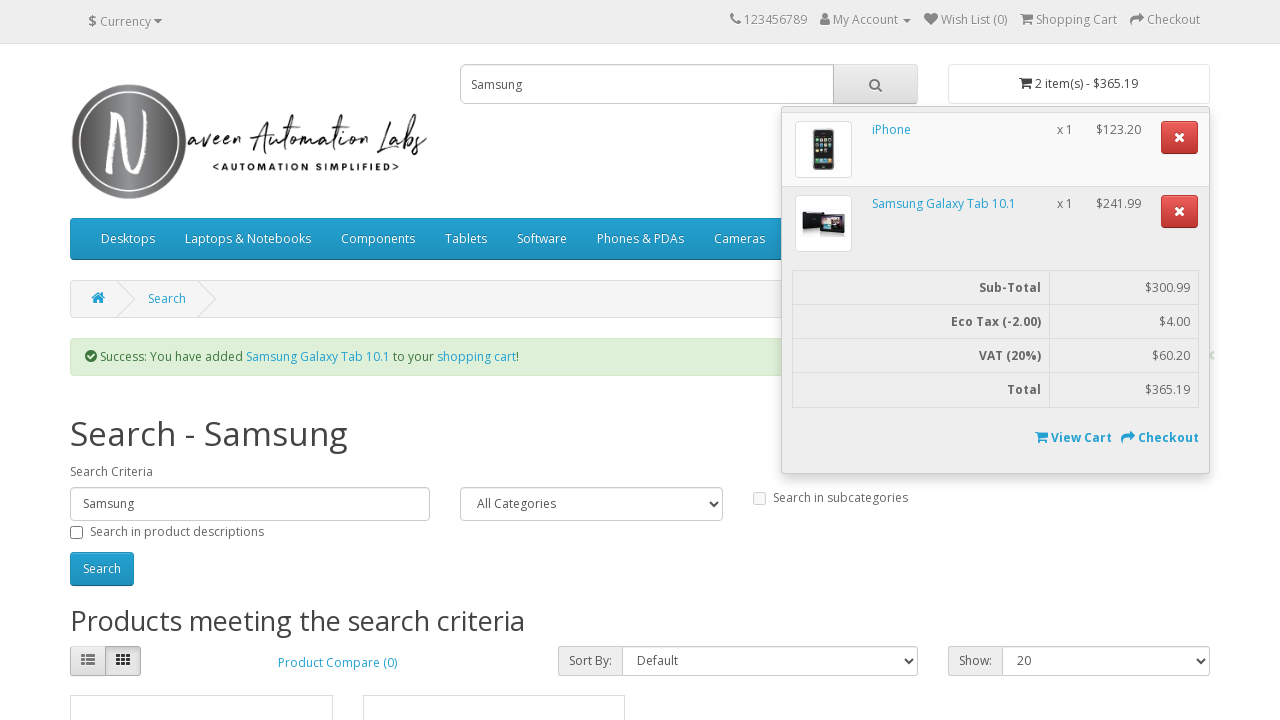